Tests the Taiwan Stock Exchange historical stock data form by entering a stock code, selecting year and month from dropdowns, and submitting the query to view stock trading data.

Starting URL: https://www.twse.com.tw/zh/trading/historical/stock-day.html

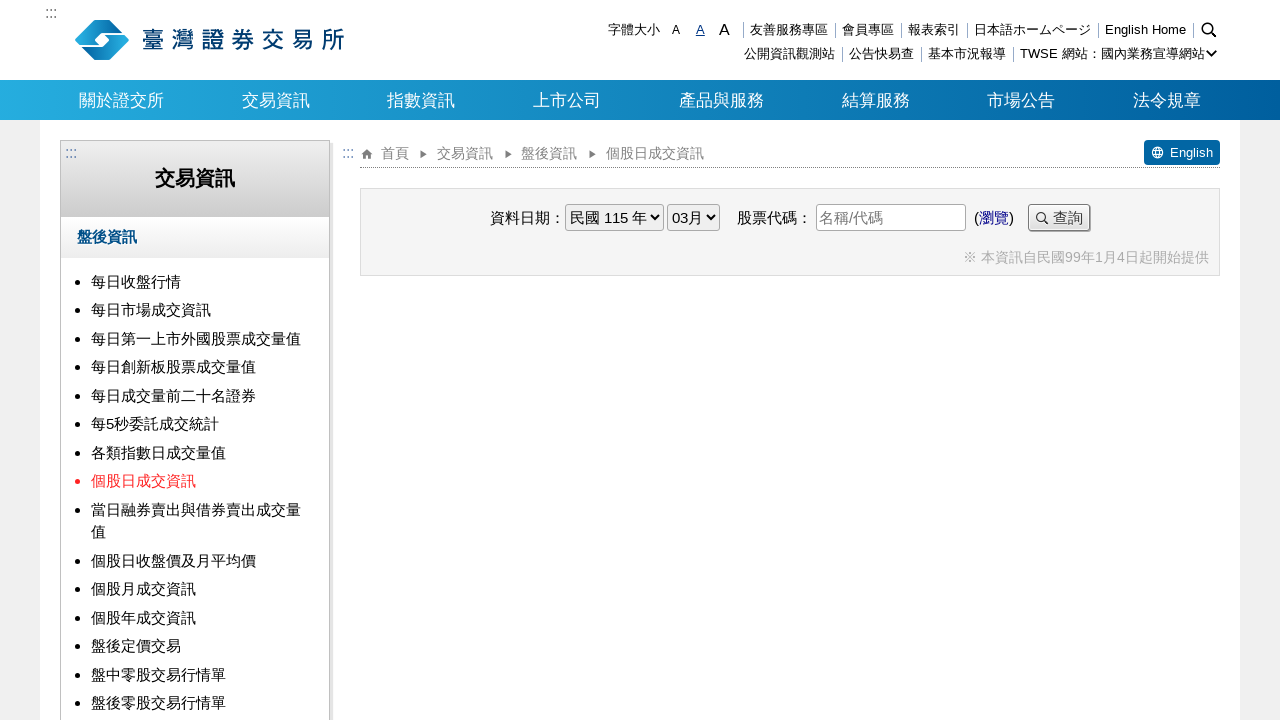

Stock code input field became available
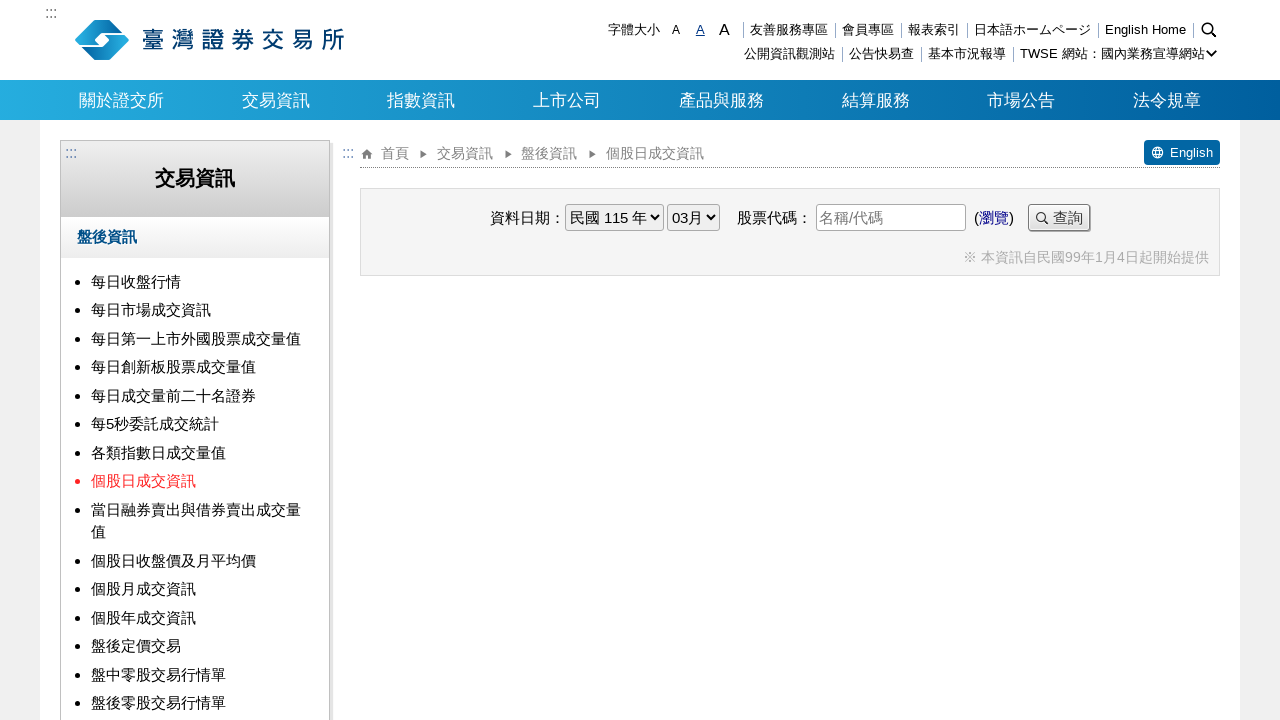

Entered stock code '2330' (TSMC) into the input field on input[name='stockNo']
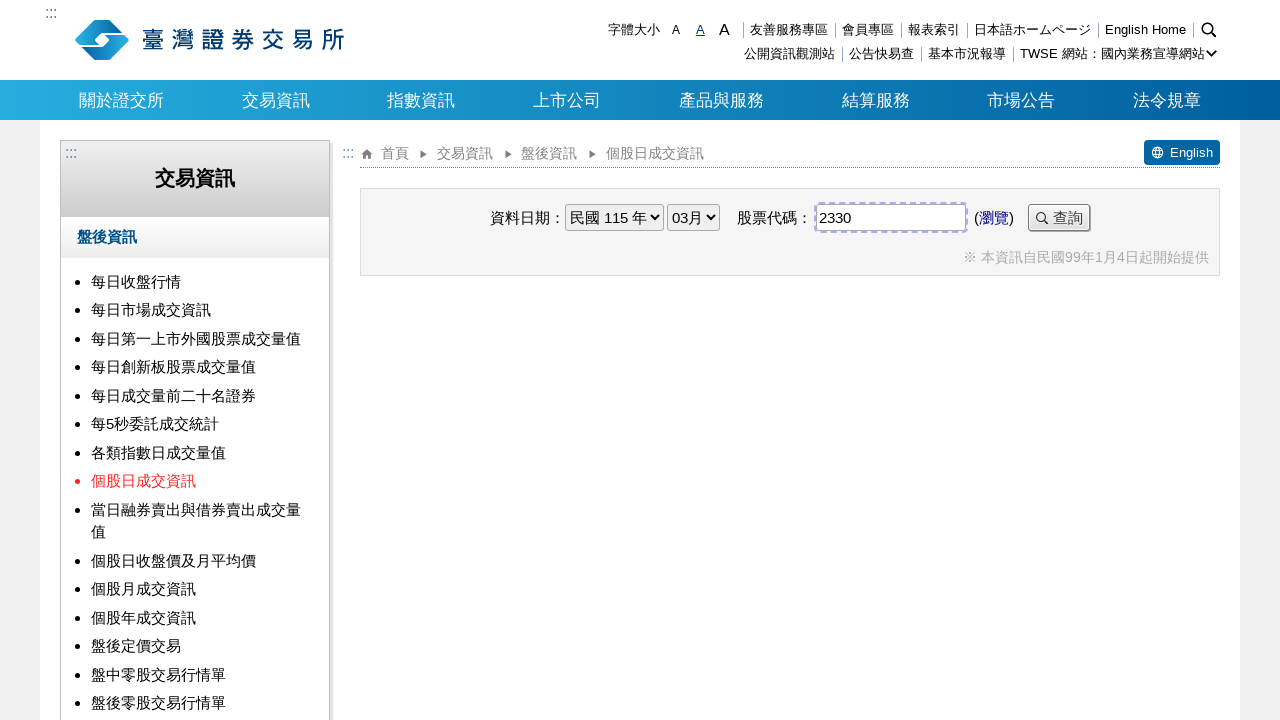

Selected year '2024' from the year dropdown on select[name='yy']
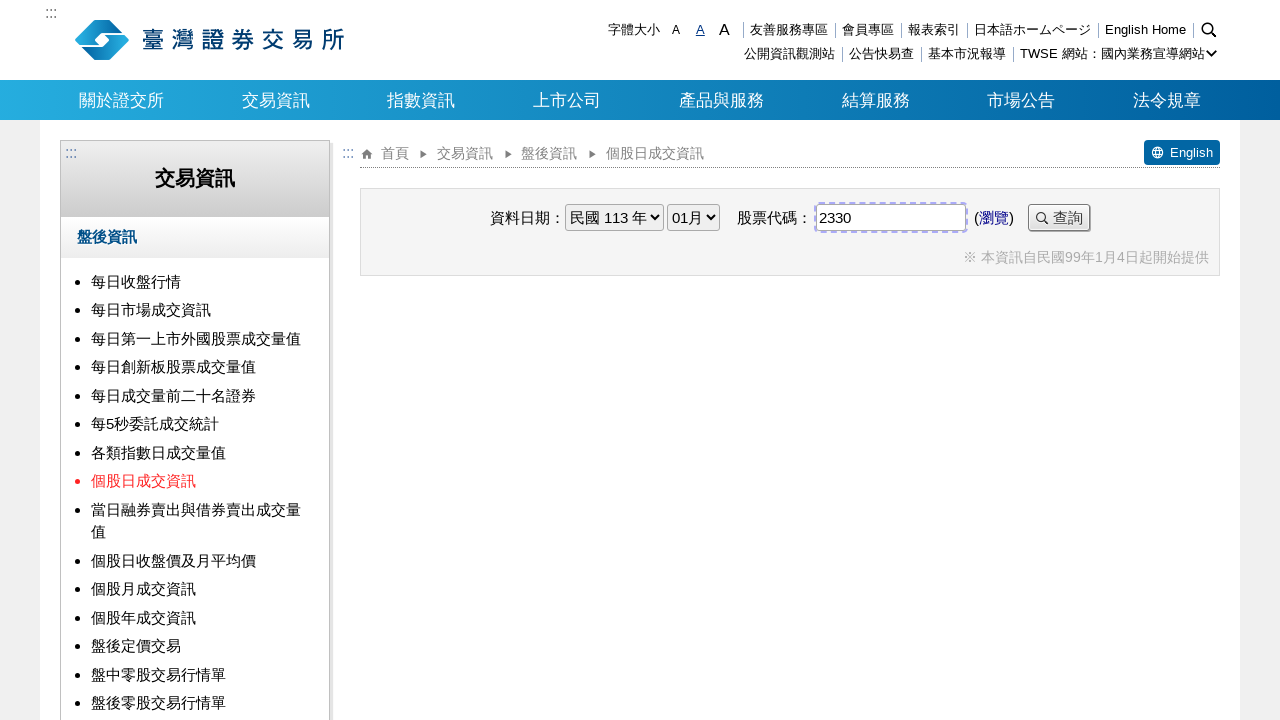

Selected month '9' (September) from the month dropdown on select[name='mm']
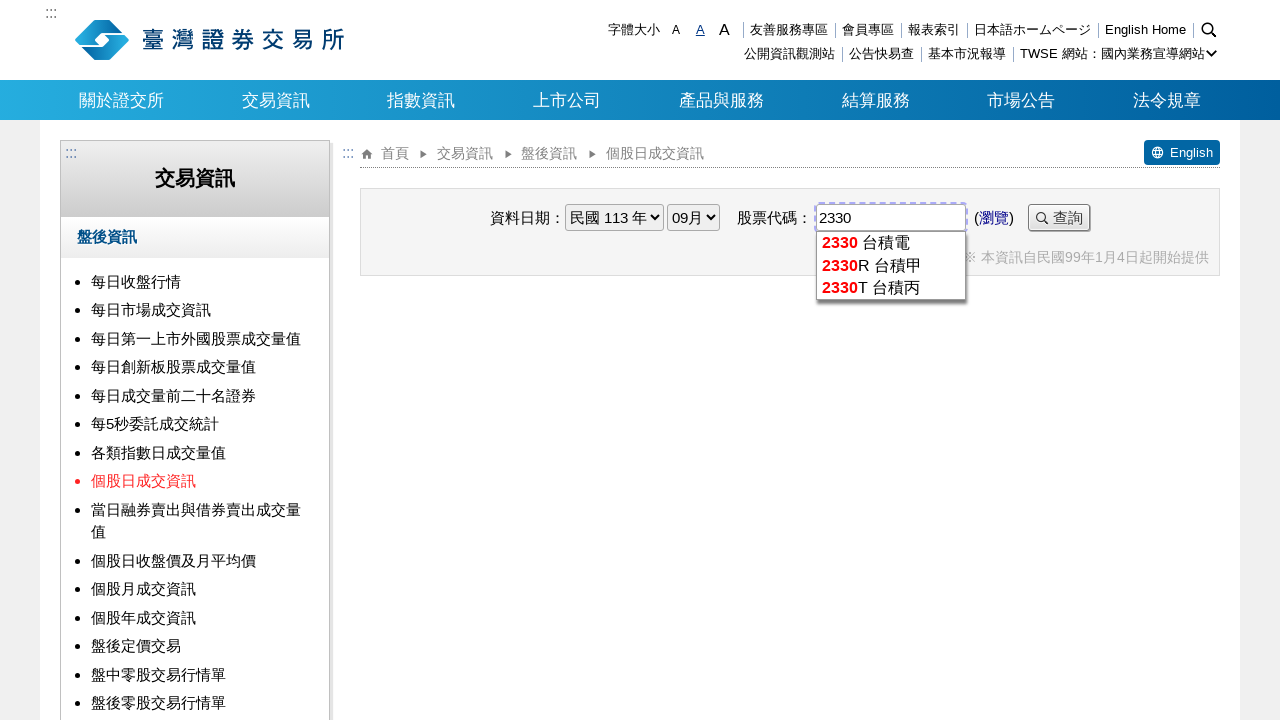

Clicked the submit button to query stock data at (1059, 218) on .submit
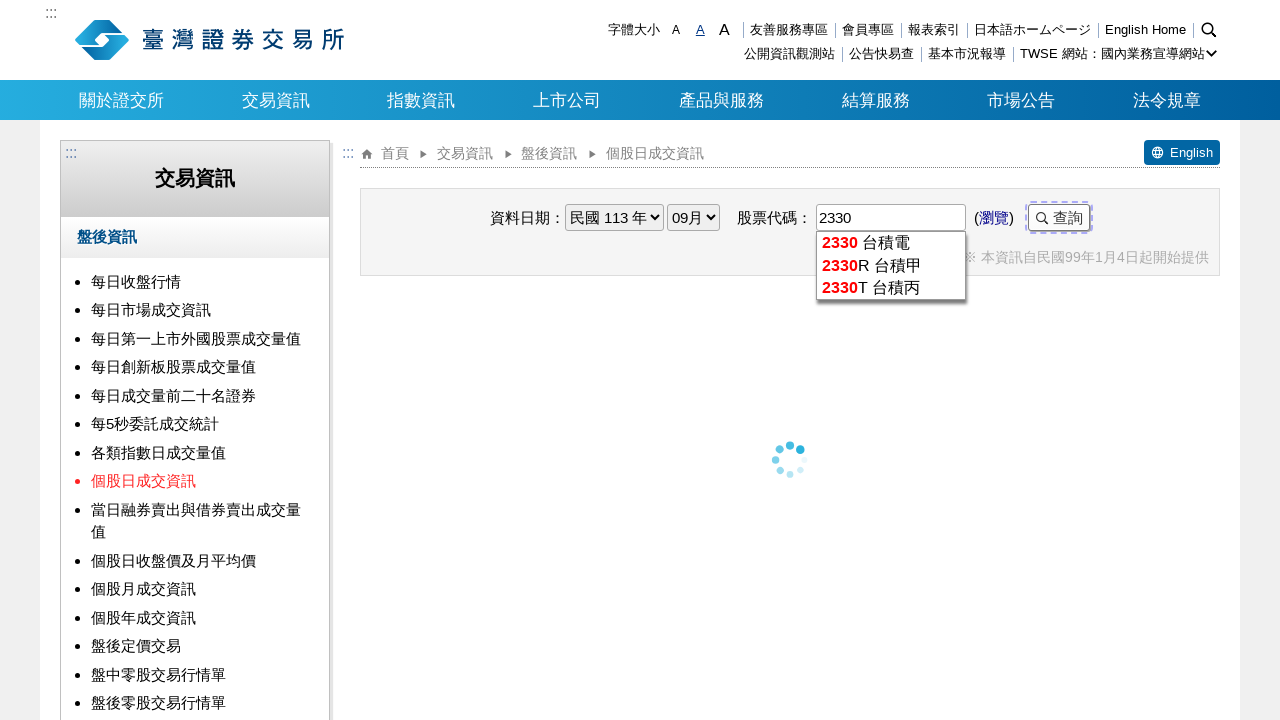

Stock trading data results loaded successfully
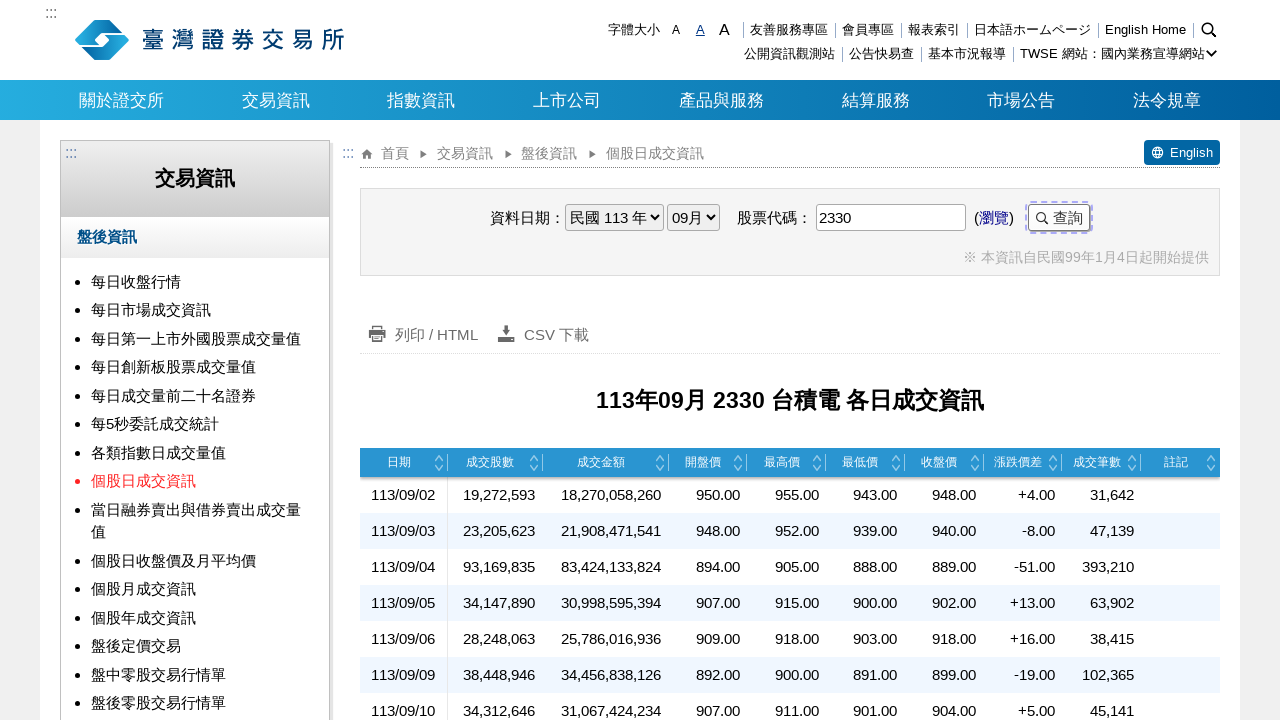

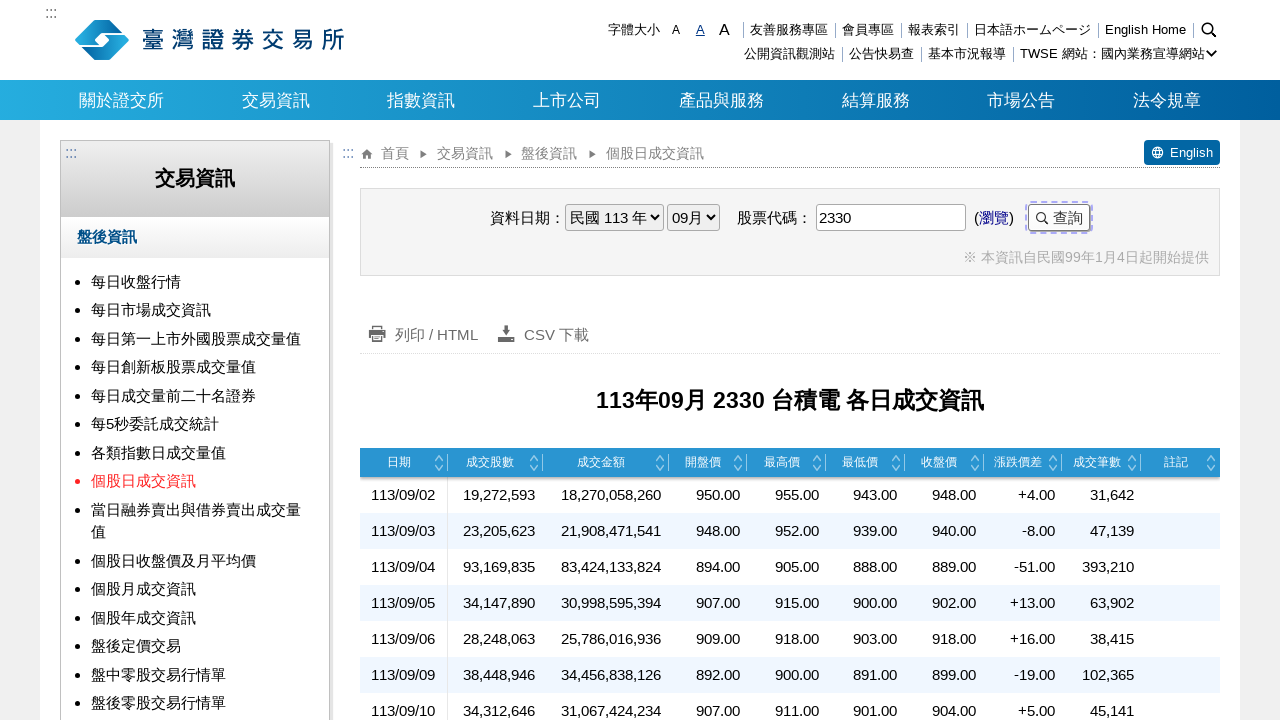